Checks if a specific message exists in the YOPmail inbox by entering email and searching for subject text

Starting URL: https://yopmail.com/en/

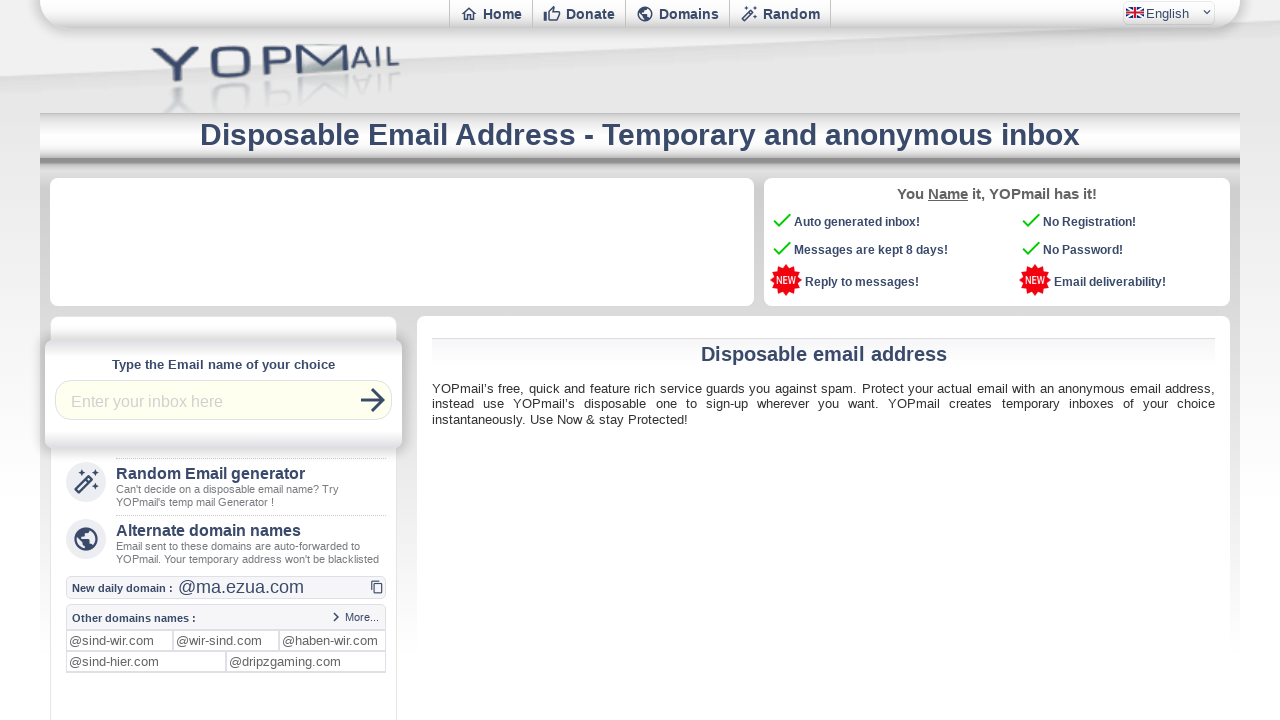

Filled email address field with 'testuser456' on //input[@title='Login']
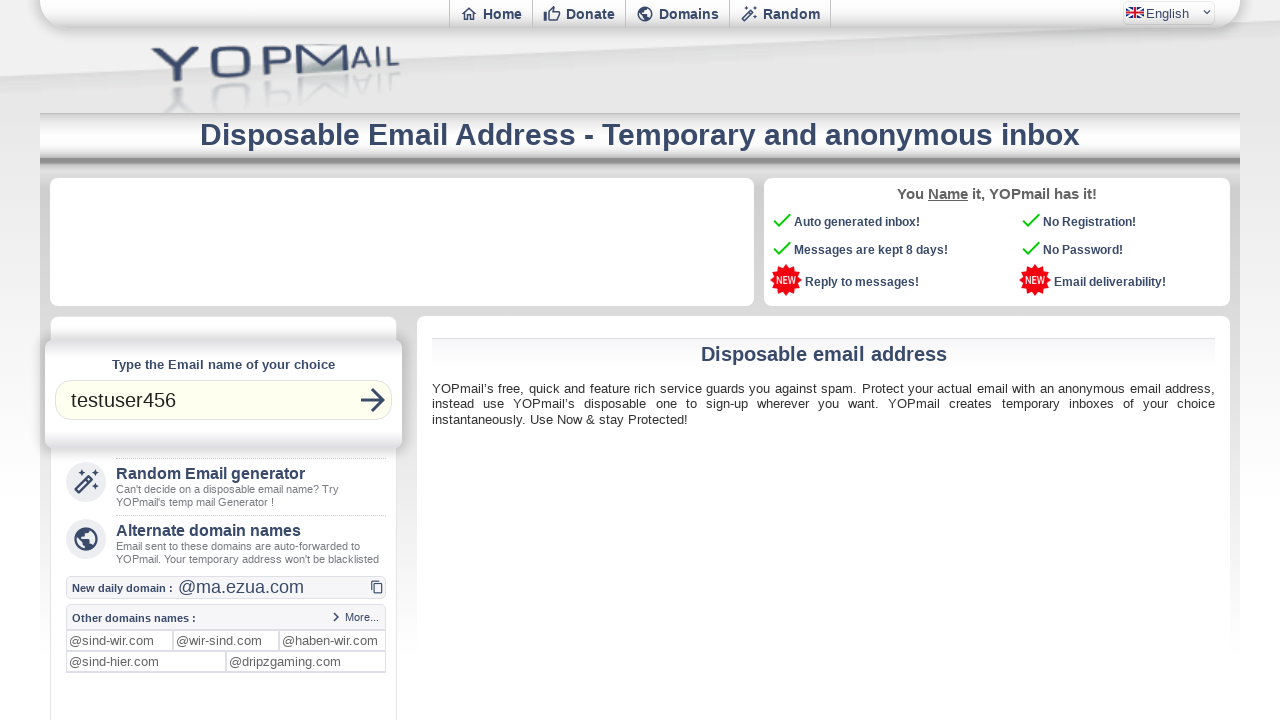

Clicked 'Check Inbox' button to access YOPmail inbox at (373, 400) on xpath=//button[@title='Check Inbox @yopmail.com']
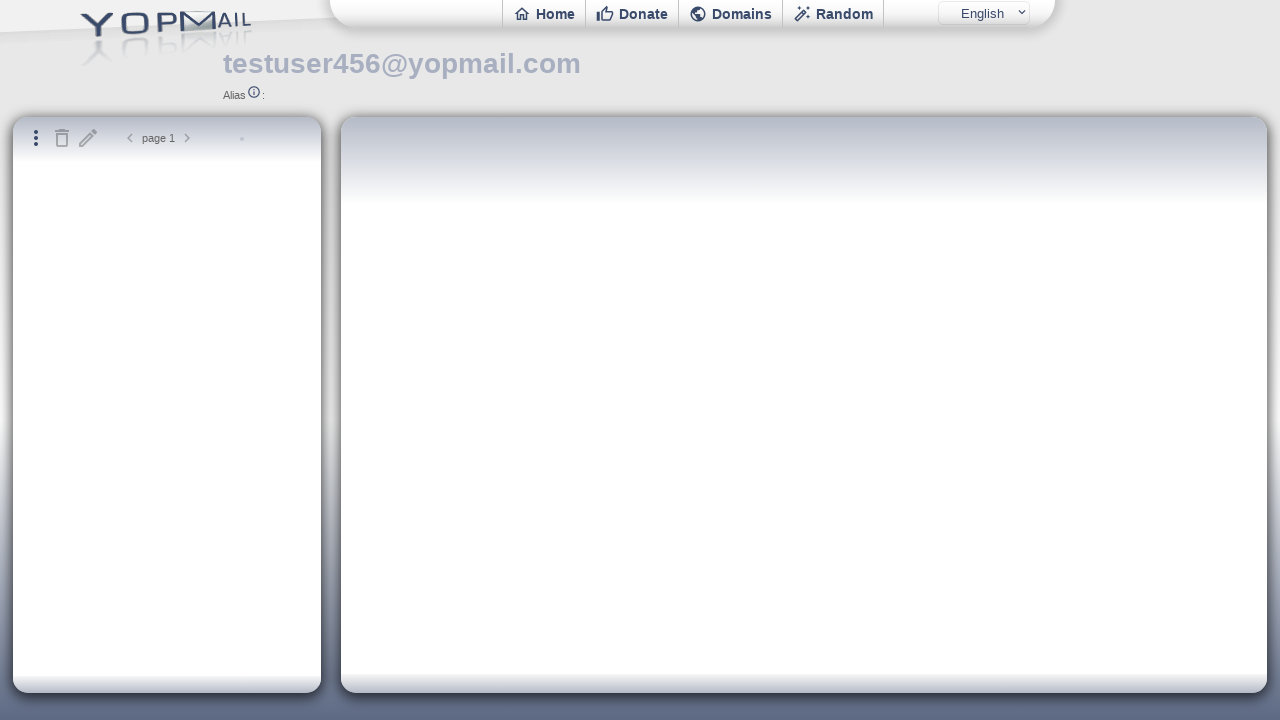

Switched to inbox iframe
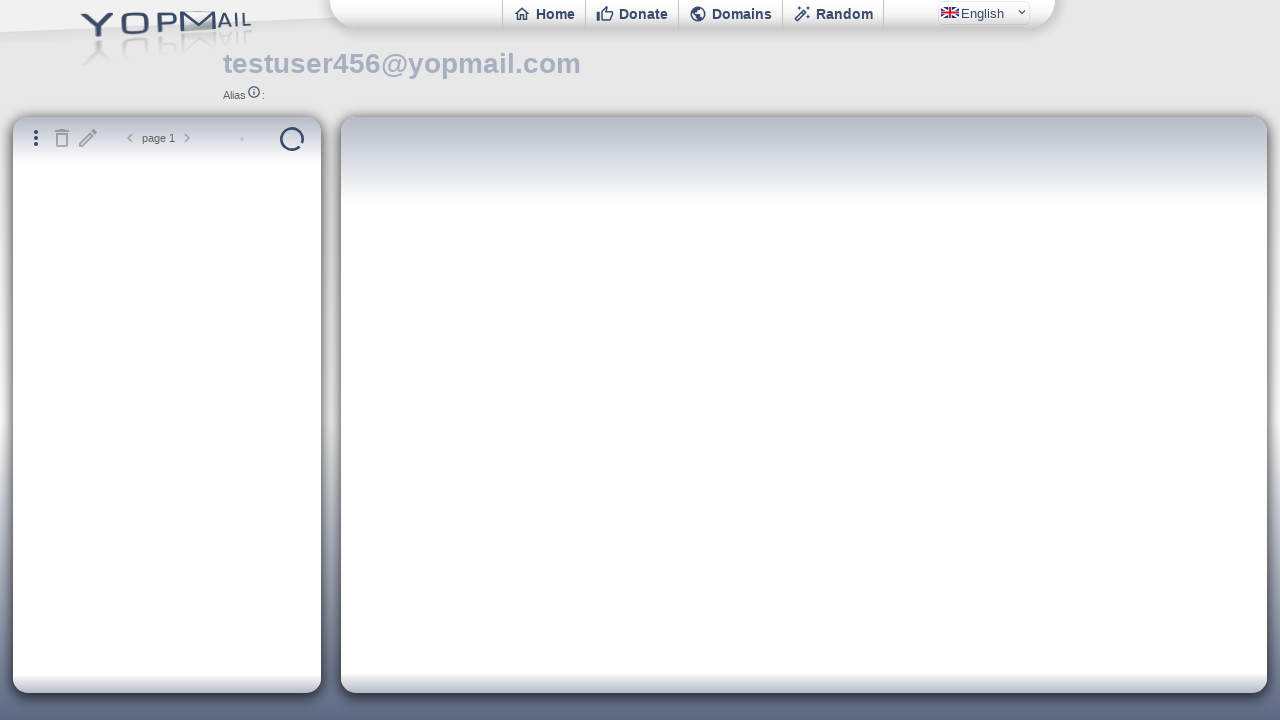

Clicked on first email in inbox at (181, 223) on xpath=//iframe[@id='ifinbox'] >> internal:control=enter-frame >> (// body[@class
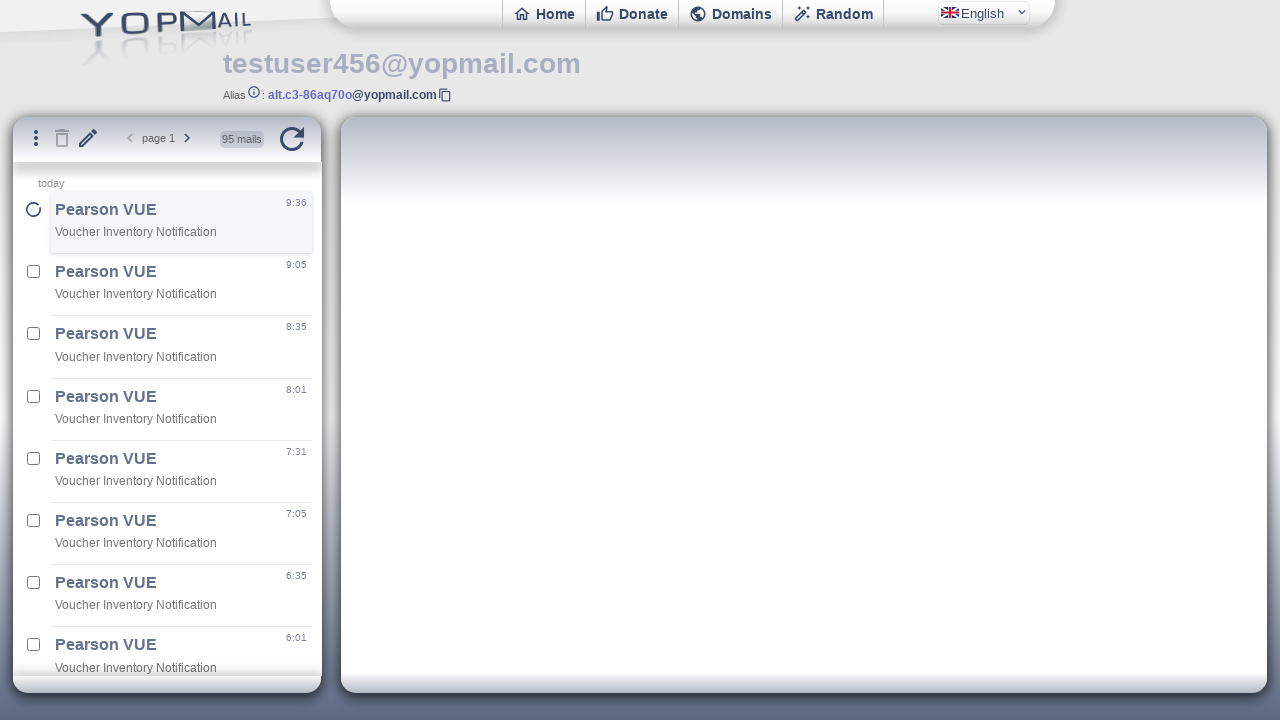

Switched to mail content iframe to view email details
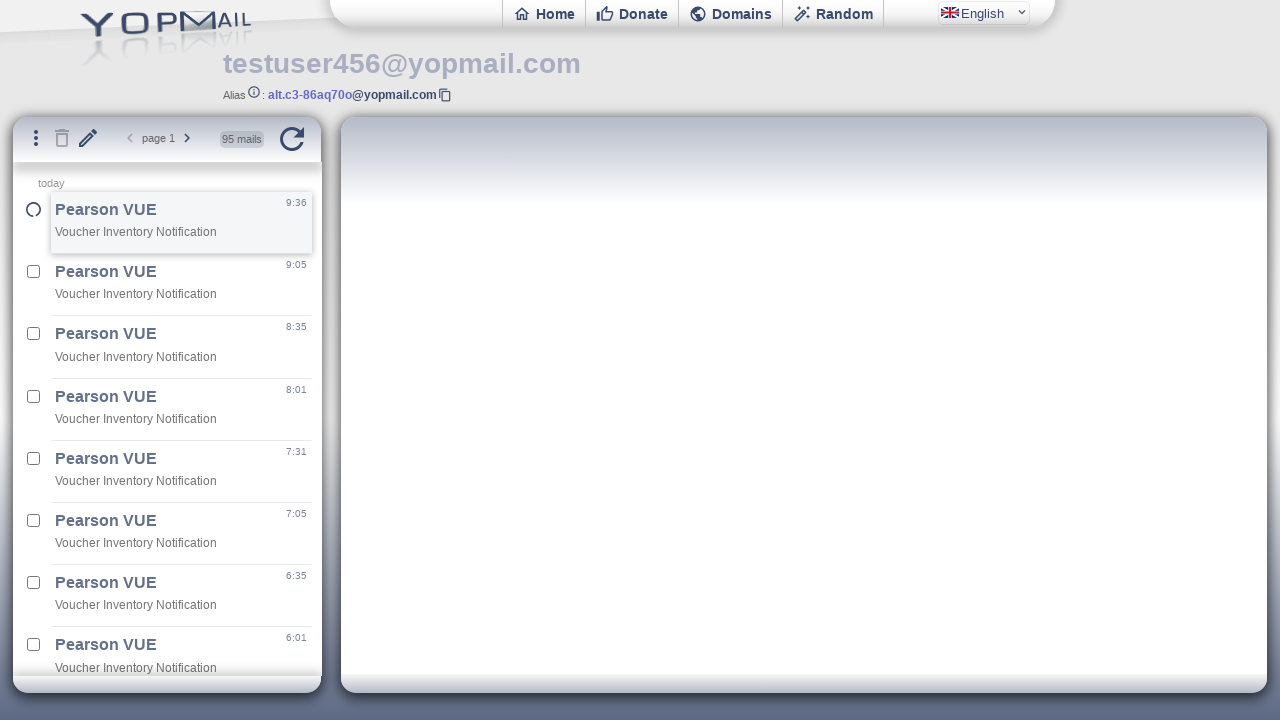

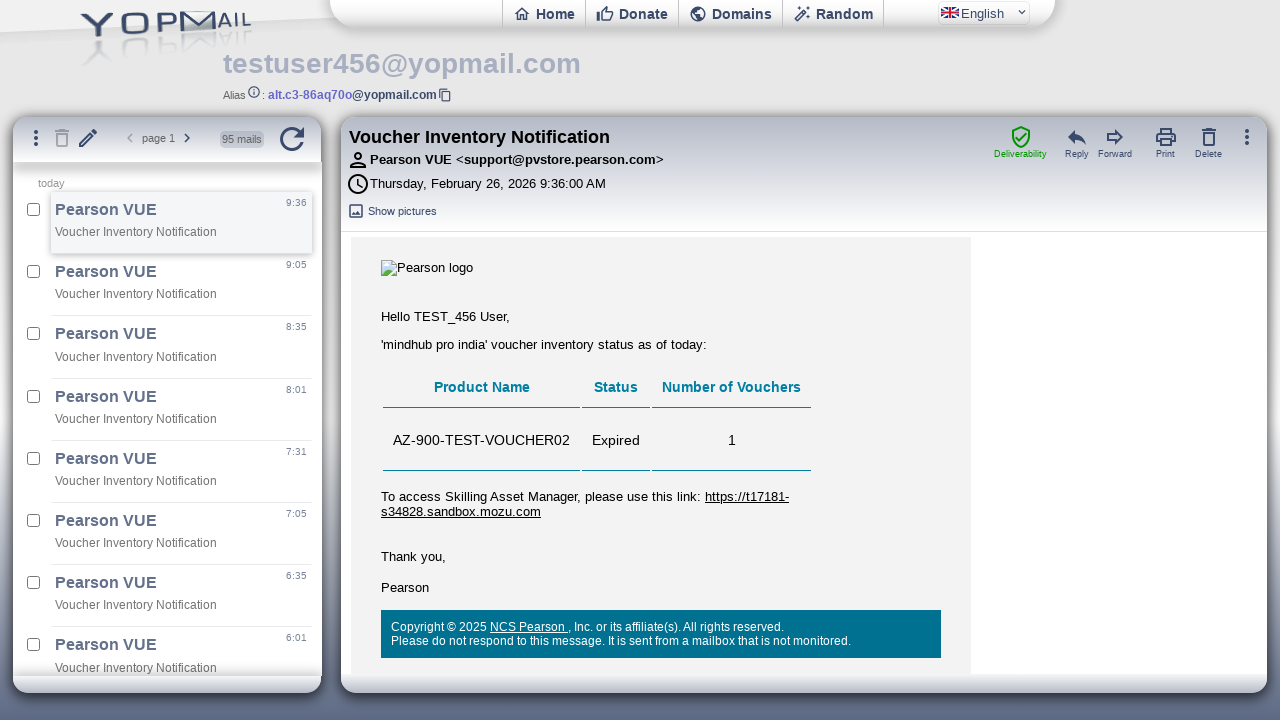